Tests an e-commerce shopping cart flow by searching for products, adding them to cart, applying a promo code, and completing checkout with order placement

Starting URL: https://rahulshettyacademy.com/seleniumPractise/#/

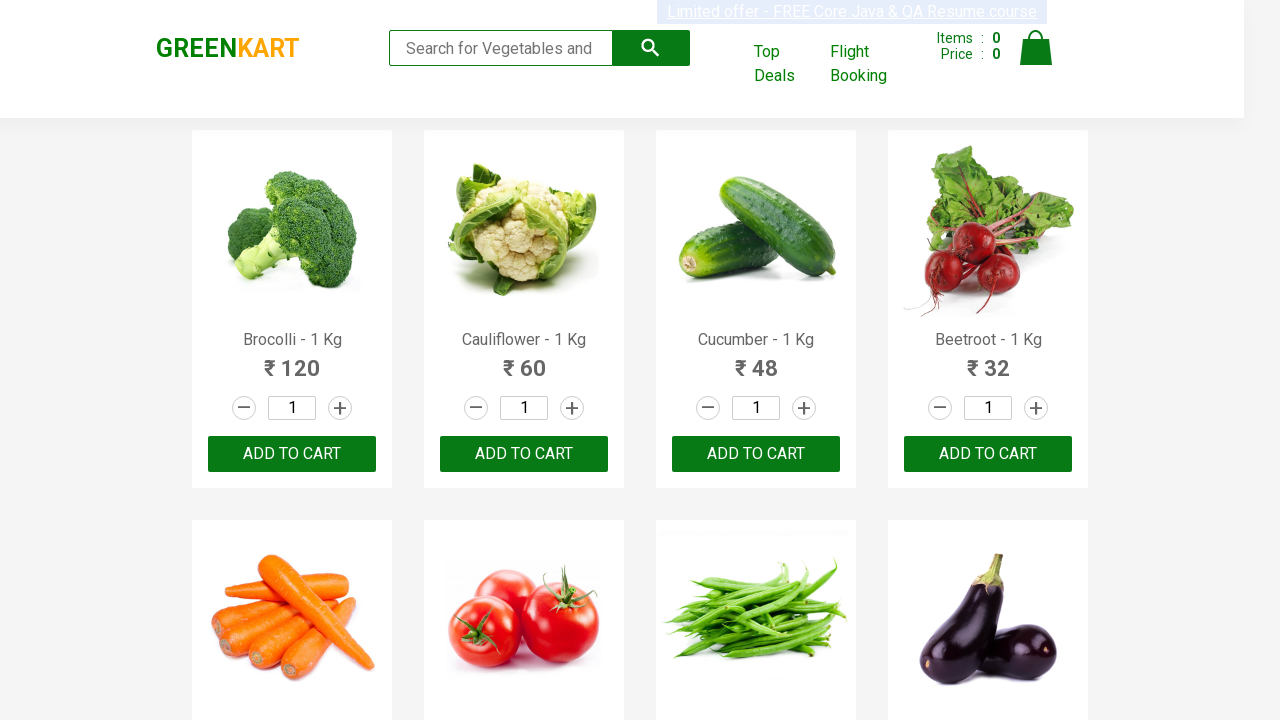

Filled search field with 'Ca' on .search-keyword
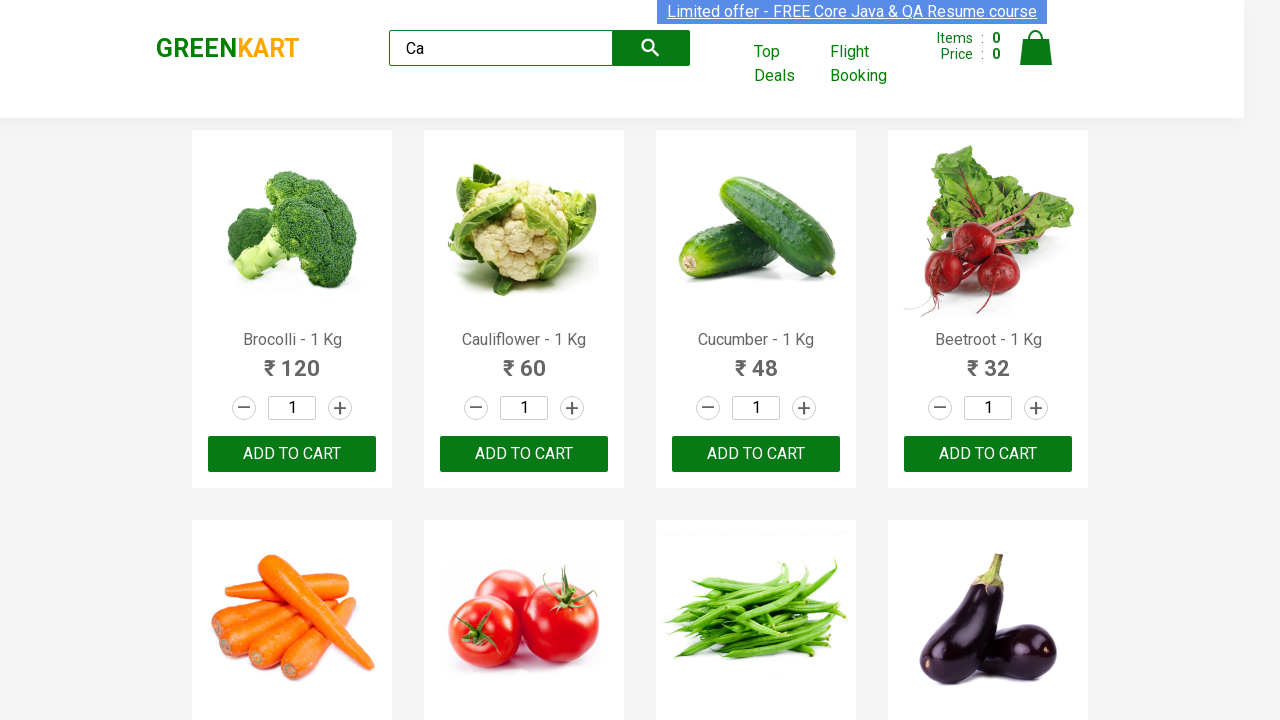

Clicked search button to find products at (651, 48) on .search-button
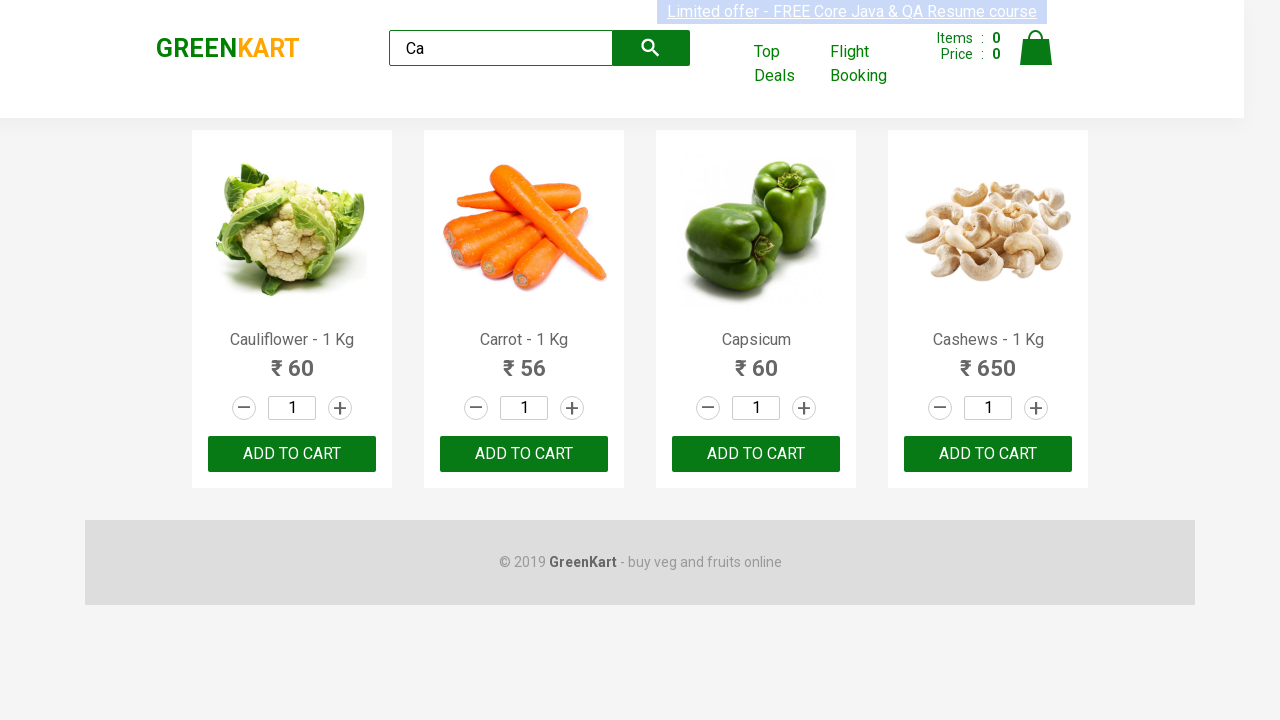

Products loaded successfully
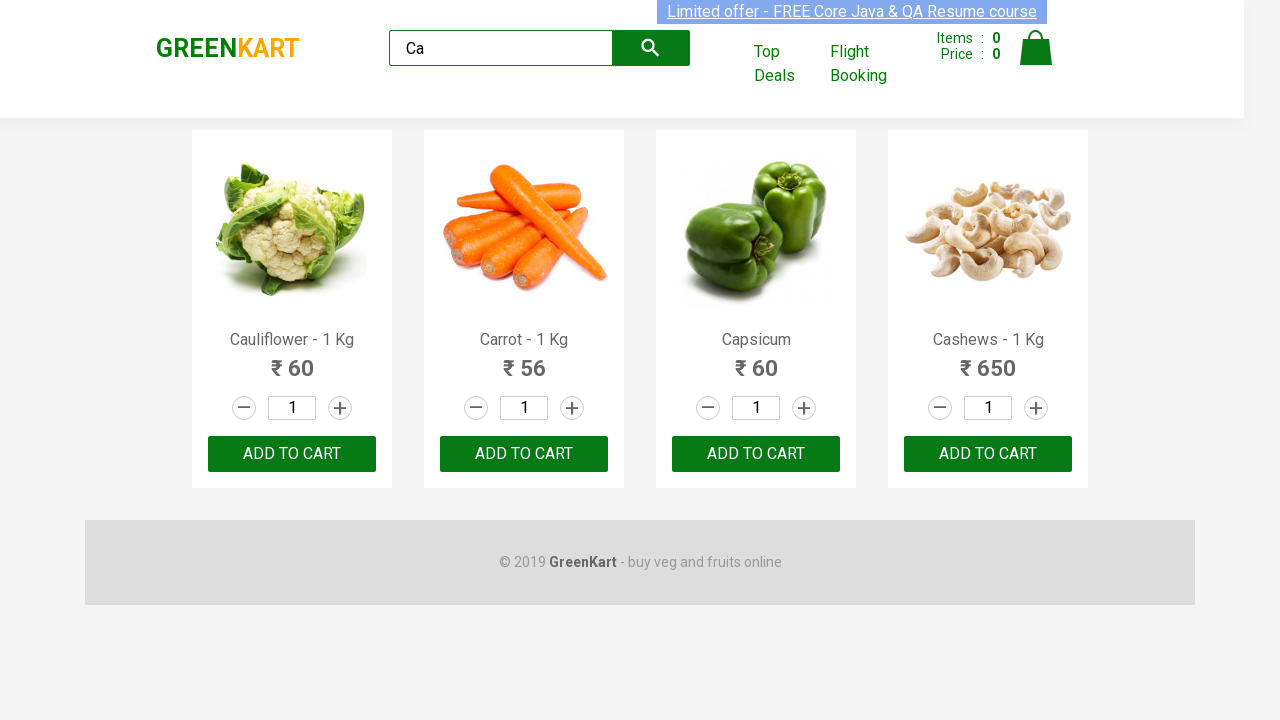

Added product 'Cauliflower - 1 Kg' to cart at (292, 454) on .products .product >> nth=0 >> button:has-text('ADD TO CART')
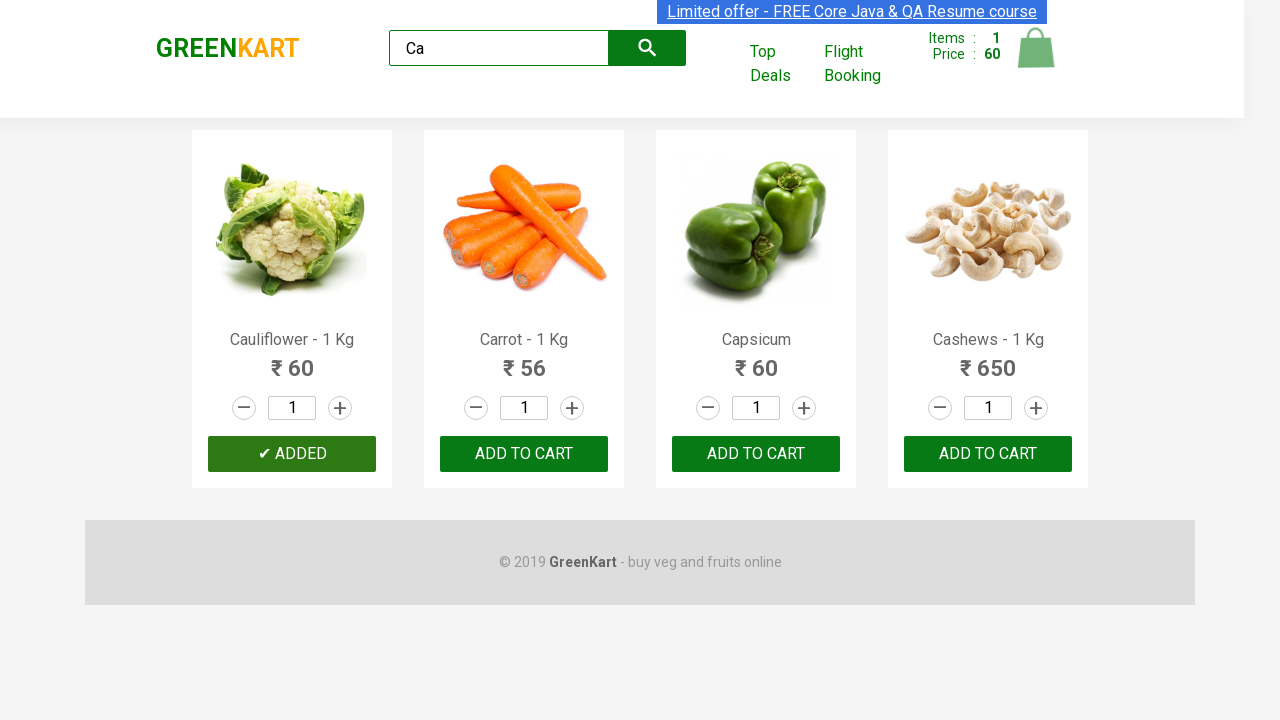

Added product 'Carrot - 1 Kg' to cart at (524, 454) on .products .product >> nth=1 >> button:has-text('ADD TO CART')
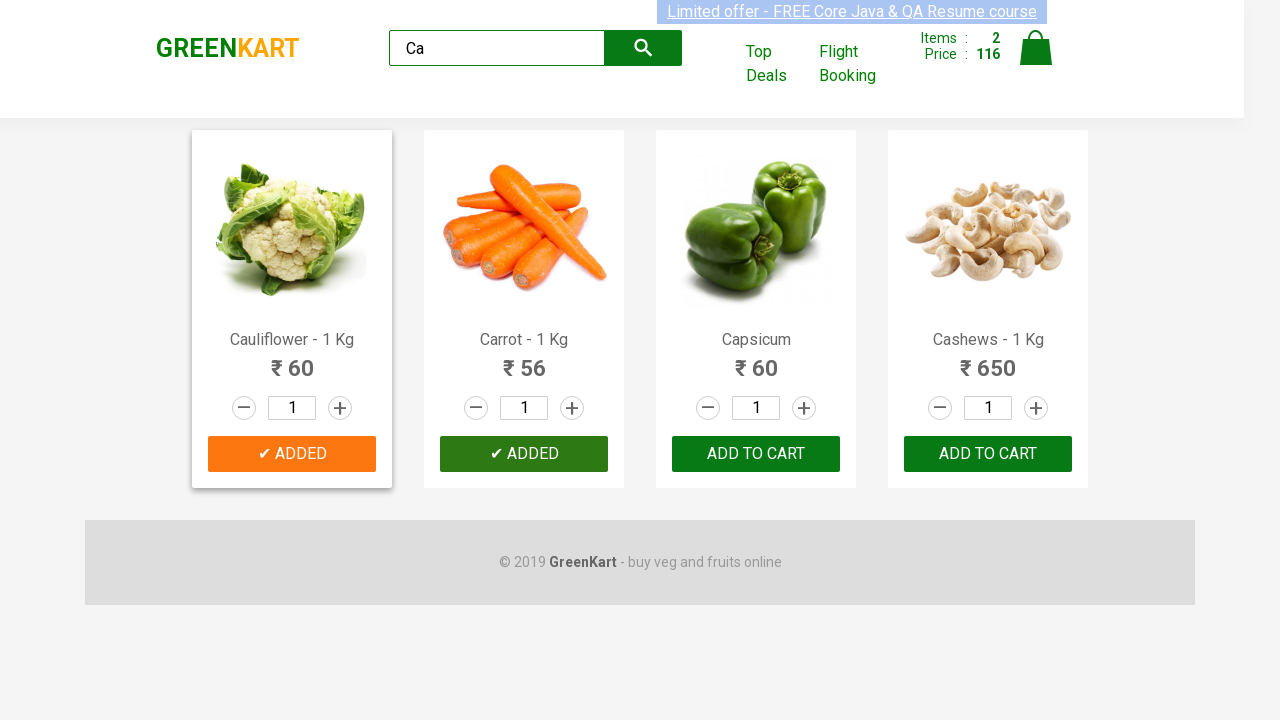

Added product 'Capsicum' to cart at (756, 454) on .products .product >> nth=2 >> button:has-text('ADD TO CART')
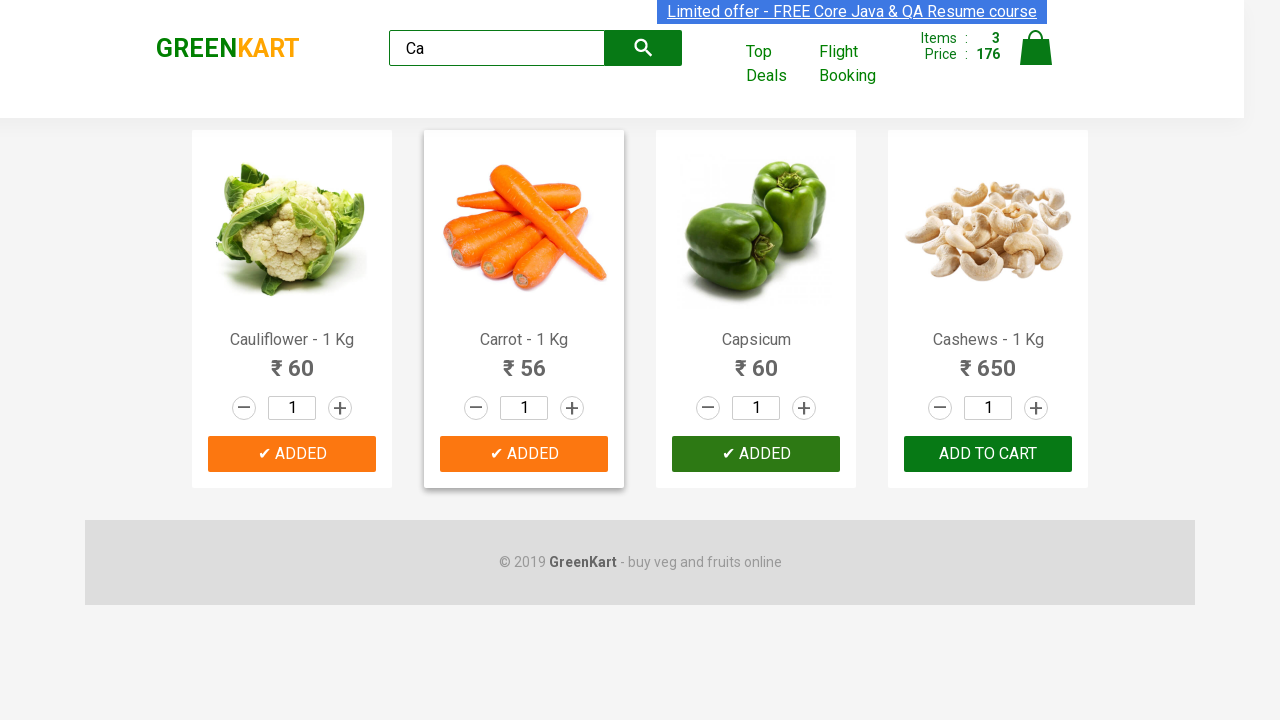

Added product 'Cashews - 1 Kg' to cart at (988, 454) on .products .product >> nth=3 >> button:has-text('ADD TO CART')
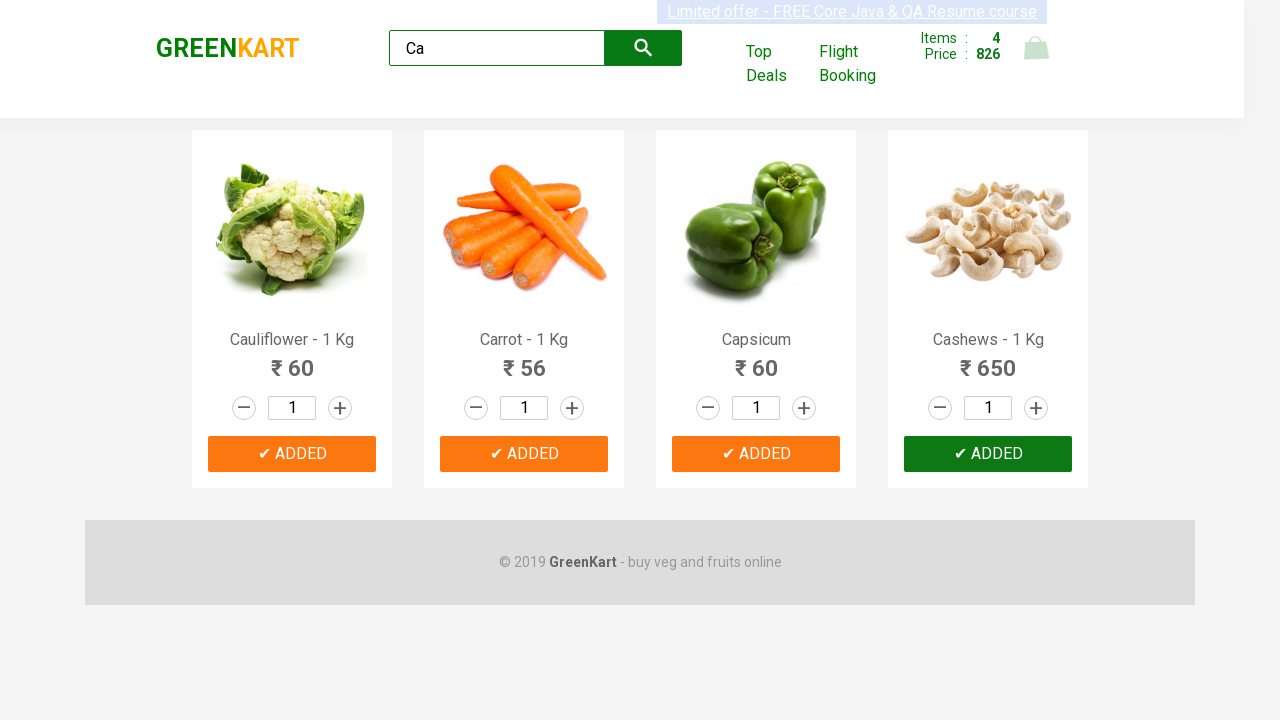

Opened shopping cart at (1036, 48) on img[alt='Cart']
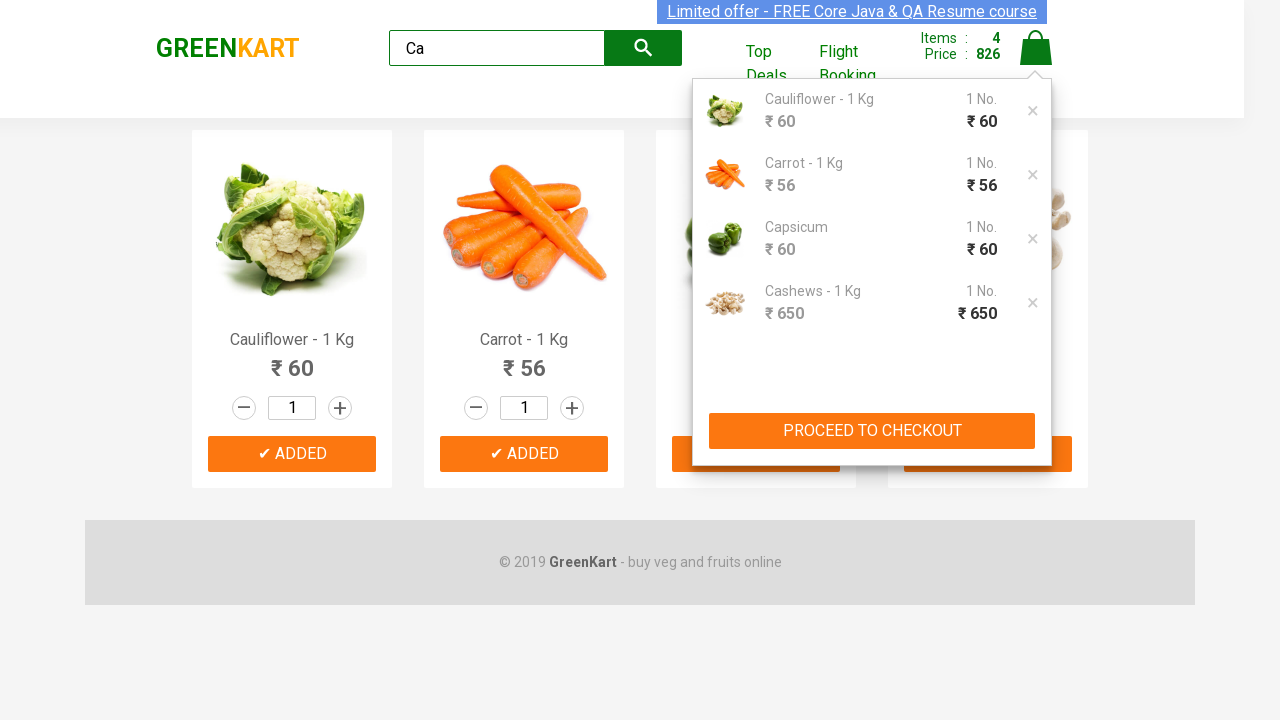

Cart items loaded
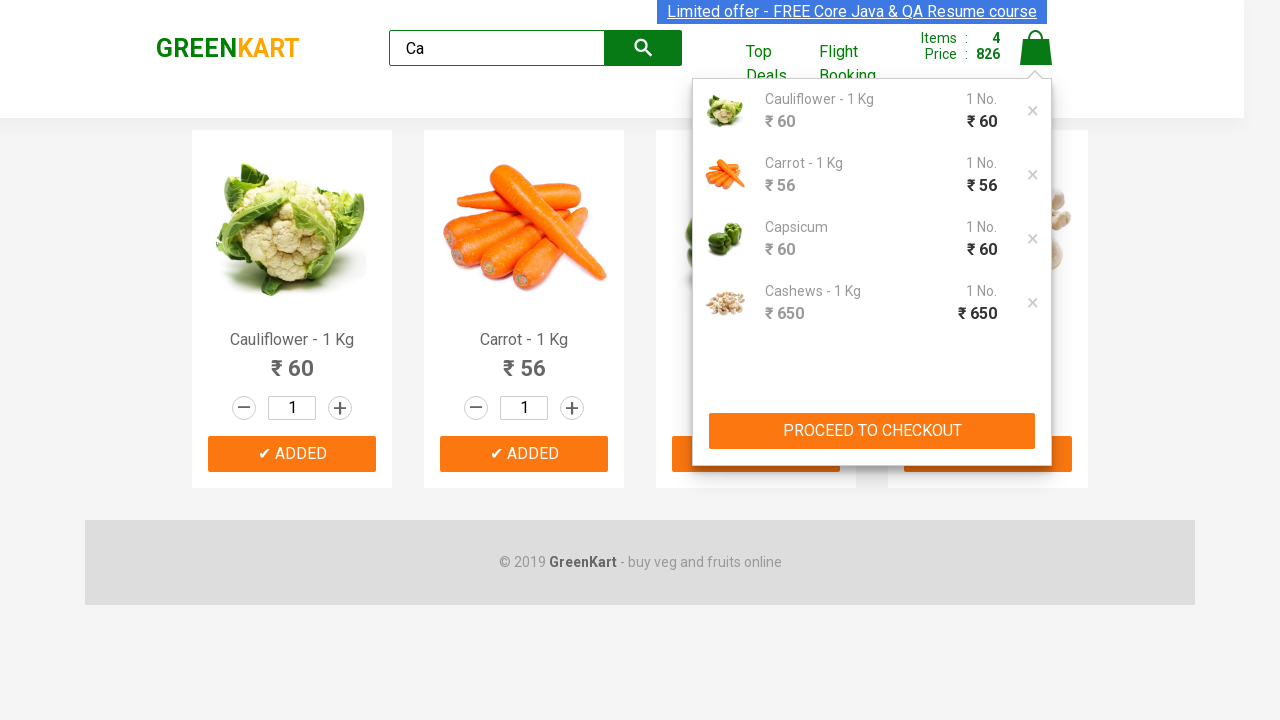

Clicked 'Proceed to Checkout' button at (872, 431) on button:has-text('PROCEED TO CHECKOUT')
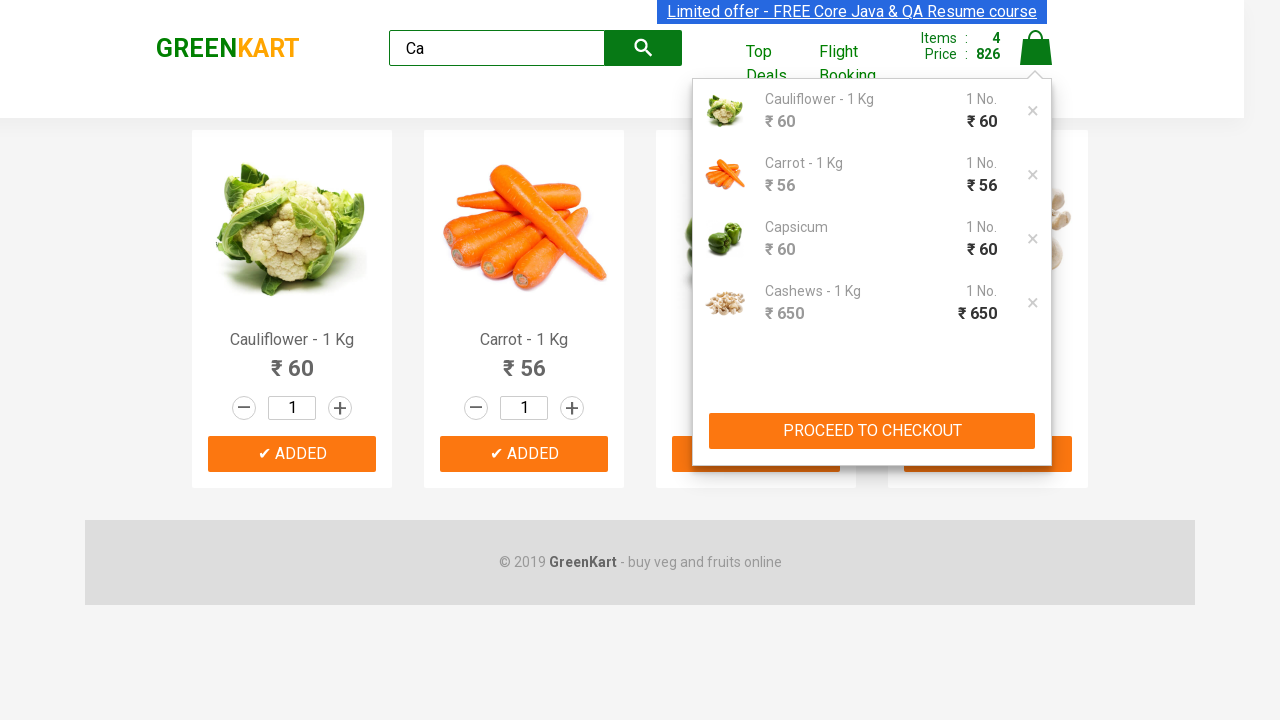

Checkout page loaded with order summary
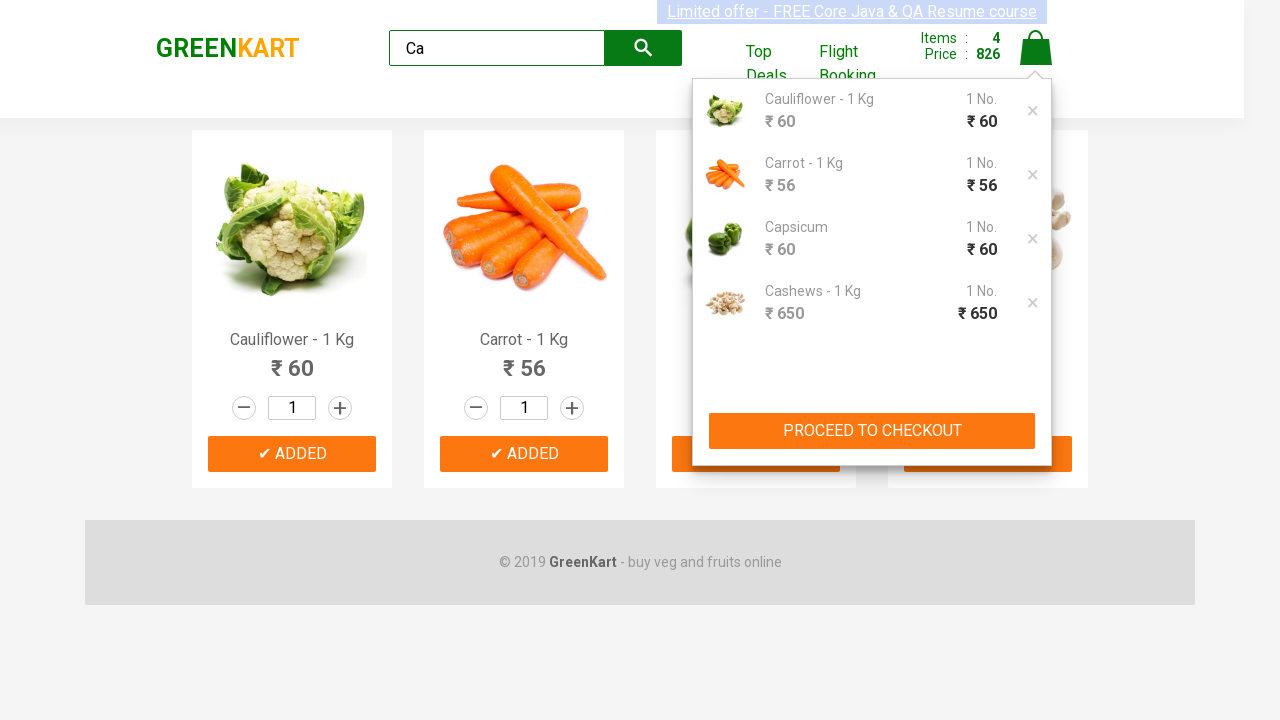

Entered promo code 'rahulshettyacademy' on .promoCode
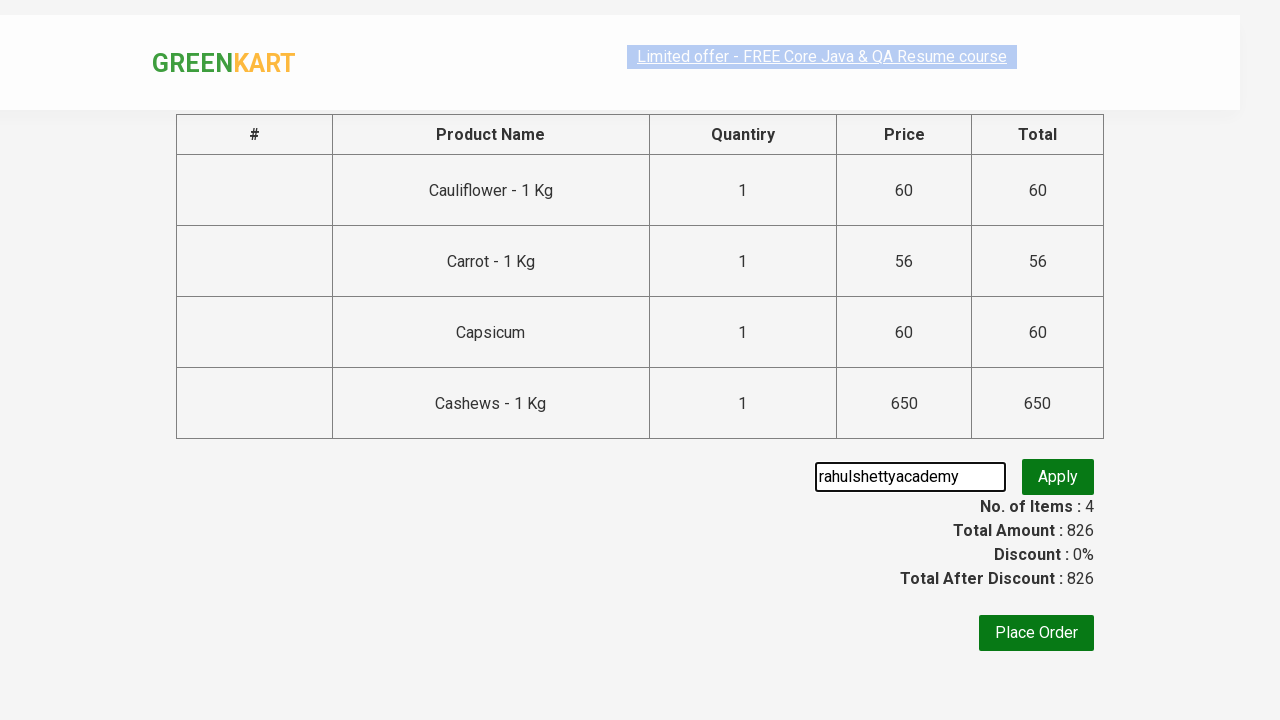

Clicked button to apply promo code at (1058, 477) on .promoBtn
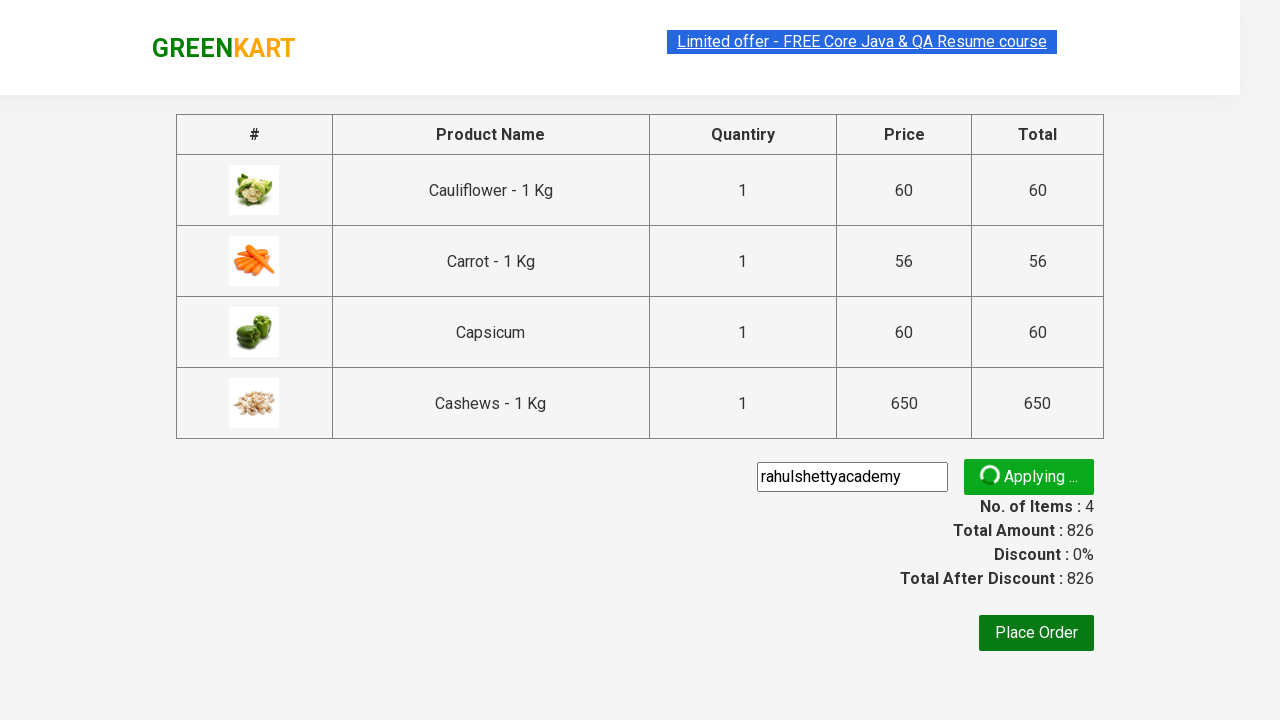

Promo code applied and discount displayed
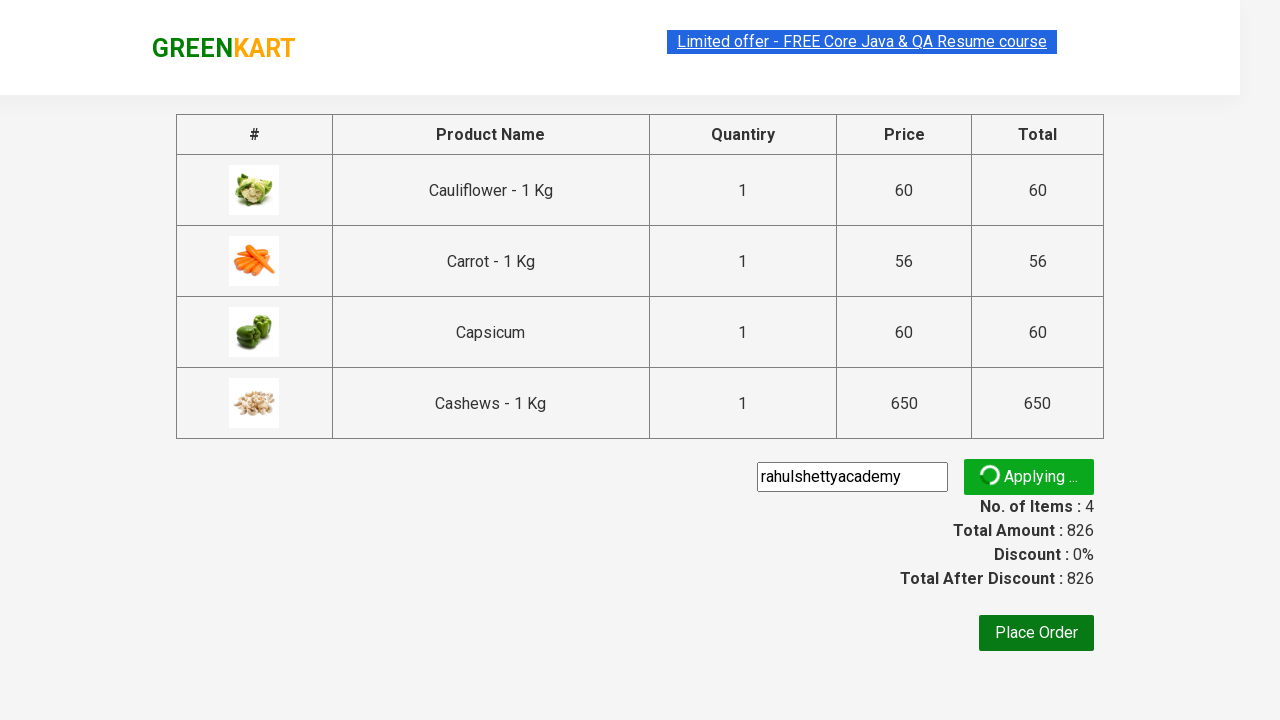

Clicked 'Place Order' button at (1036, 633) on button:has-text('Place Order')
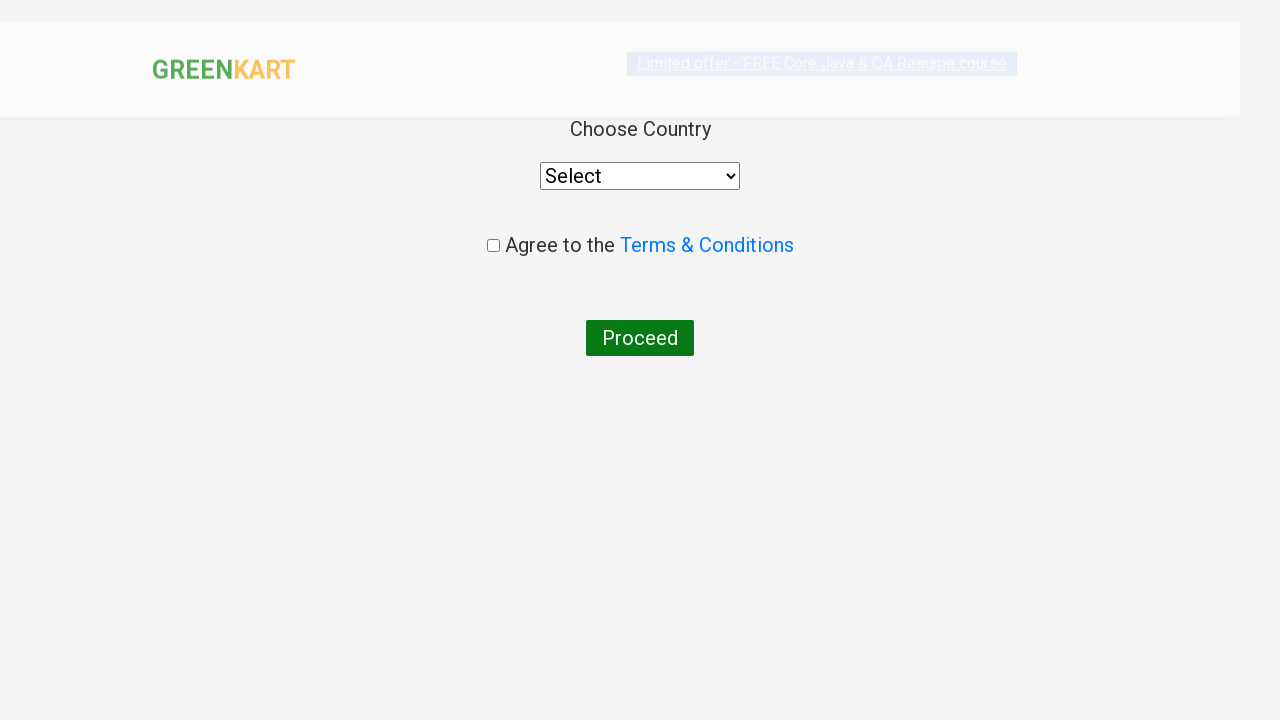

Selected 'India' from country dropdown on select
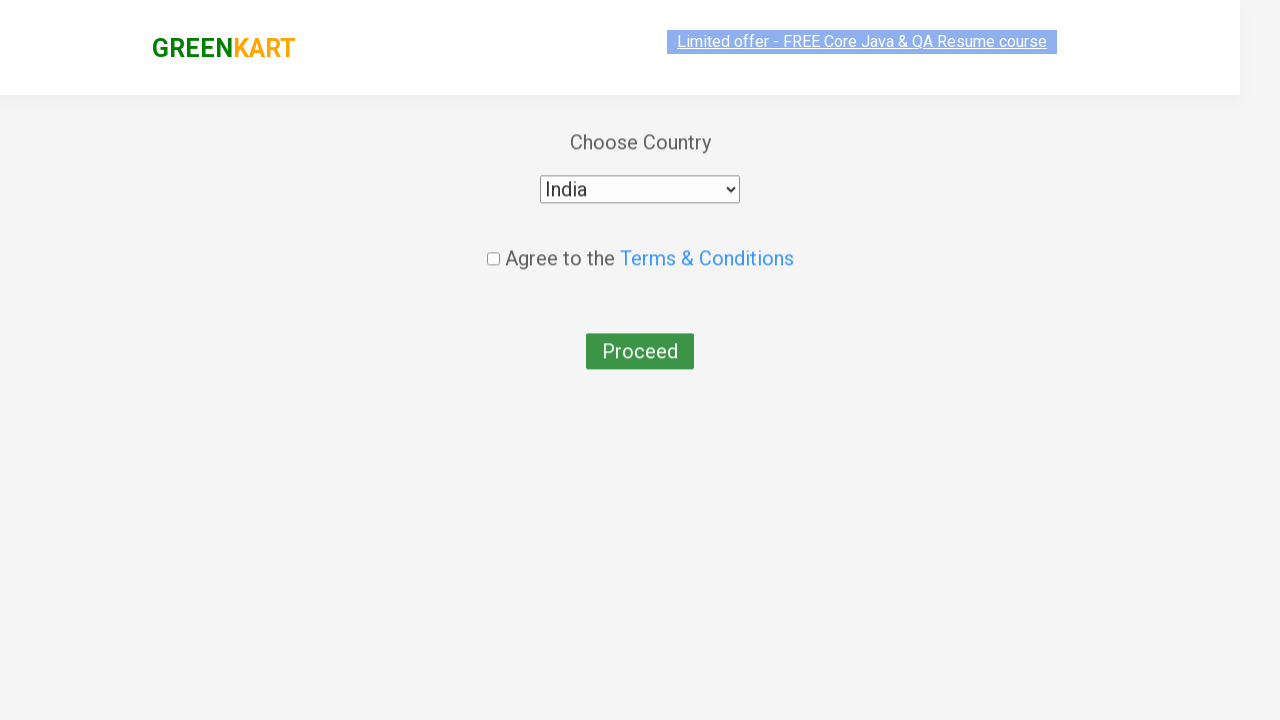

Checked terms and conditions checkbox at (493, 246) on input[type='checkbox']
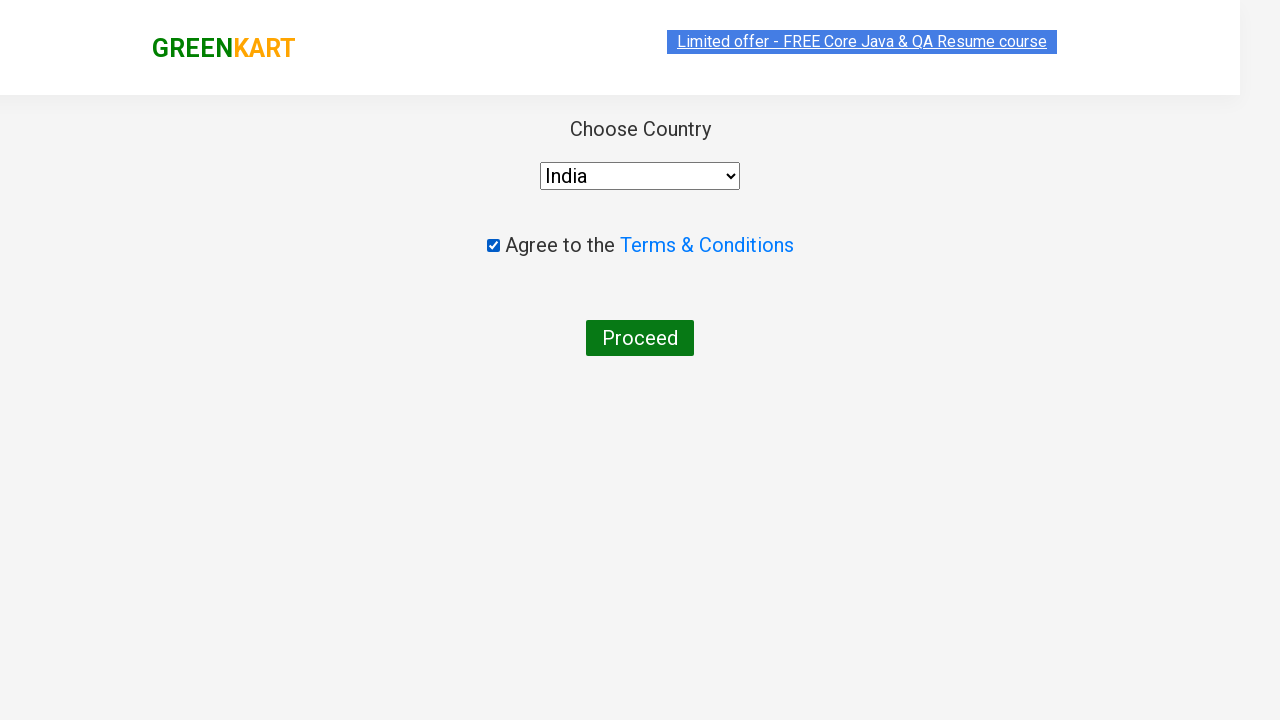

Clicked 'Proceed' button to complete order at (640, 338) on button:has-text('Proceed')
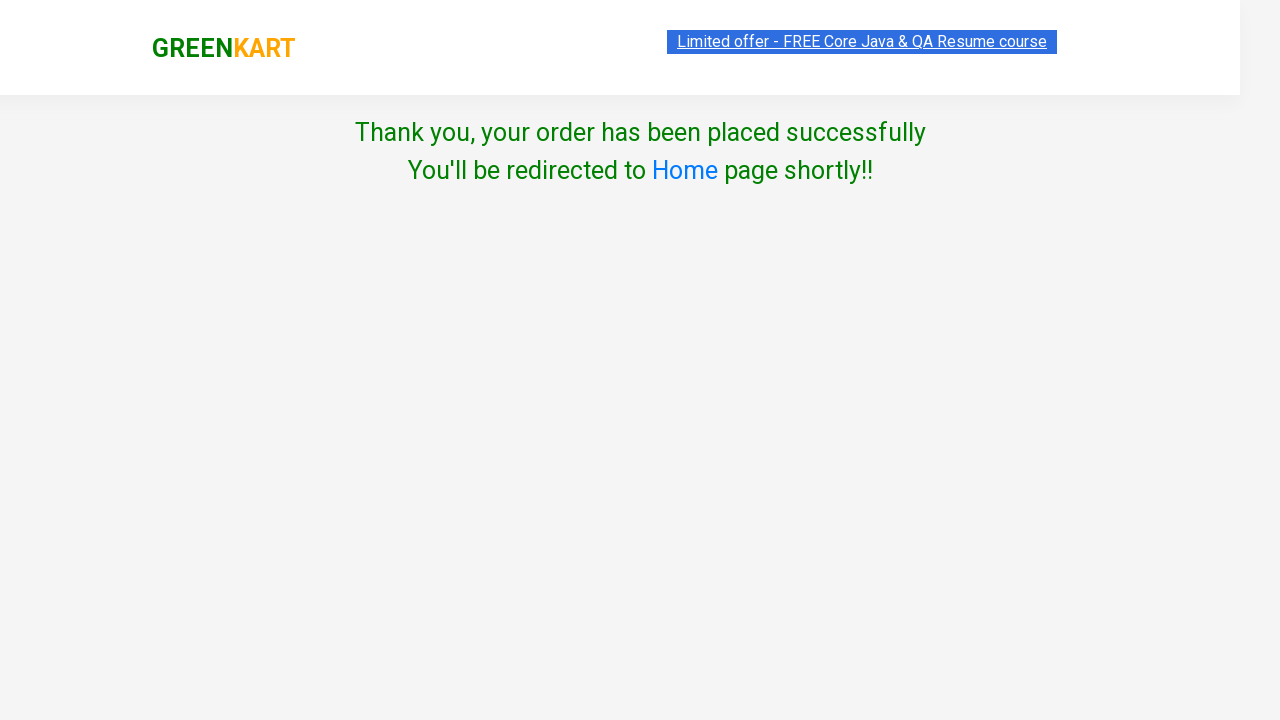

Order placement completed and confirmation received
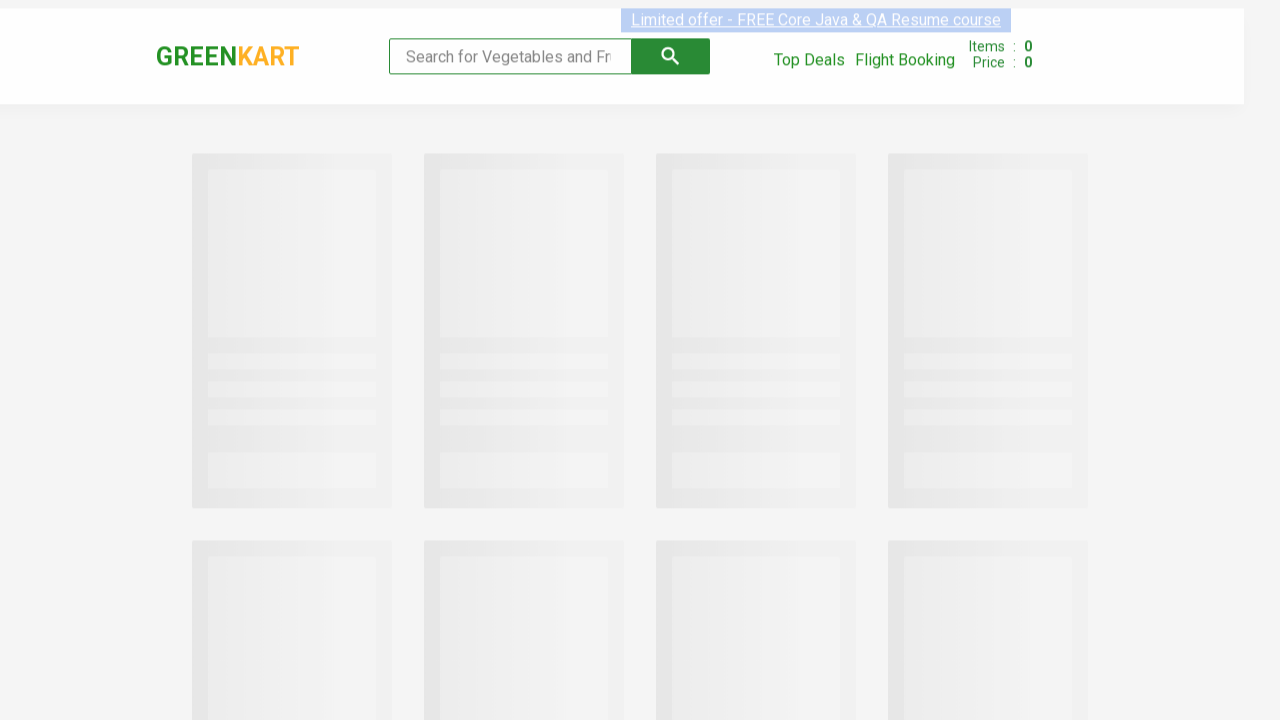

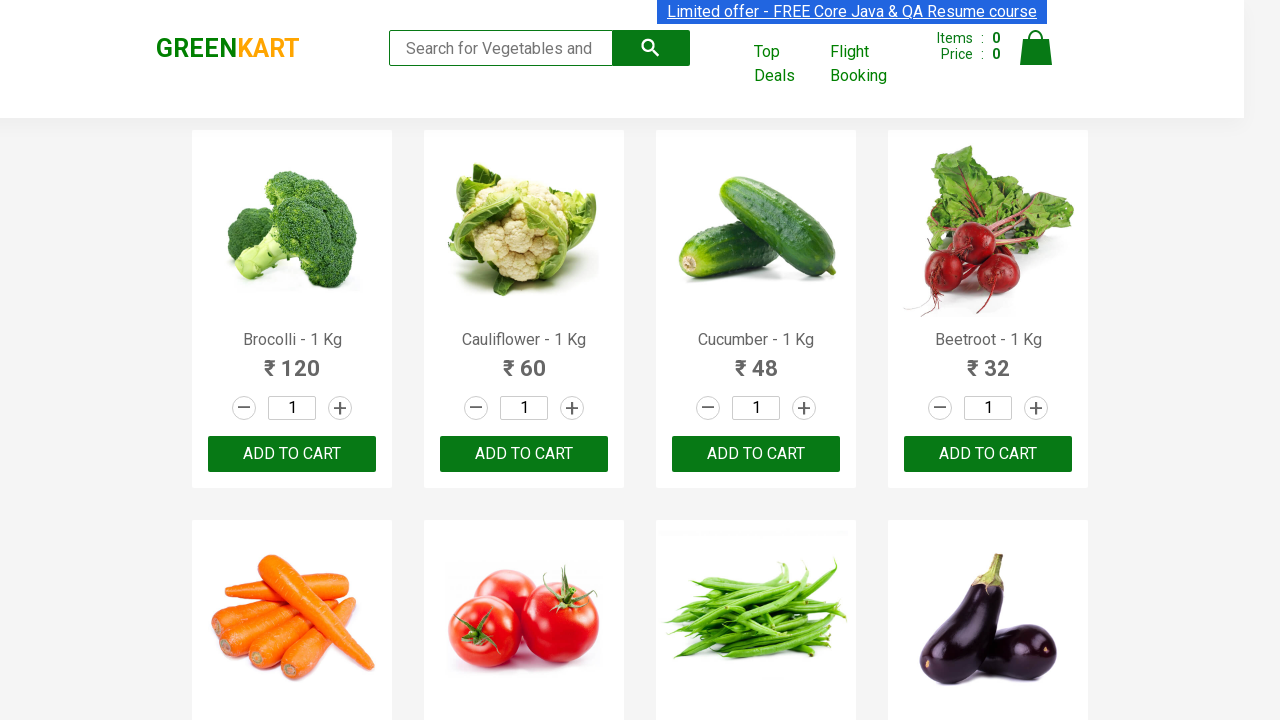